Tests the age form by entering a name and age, submitting the form, and verifying the resulting message

Starting URL: https://kristinek.github.io/site/examples/age

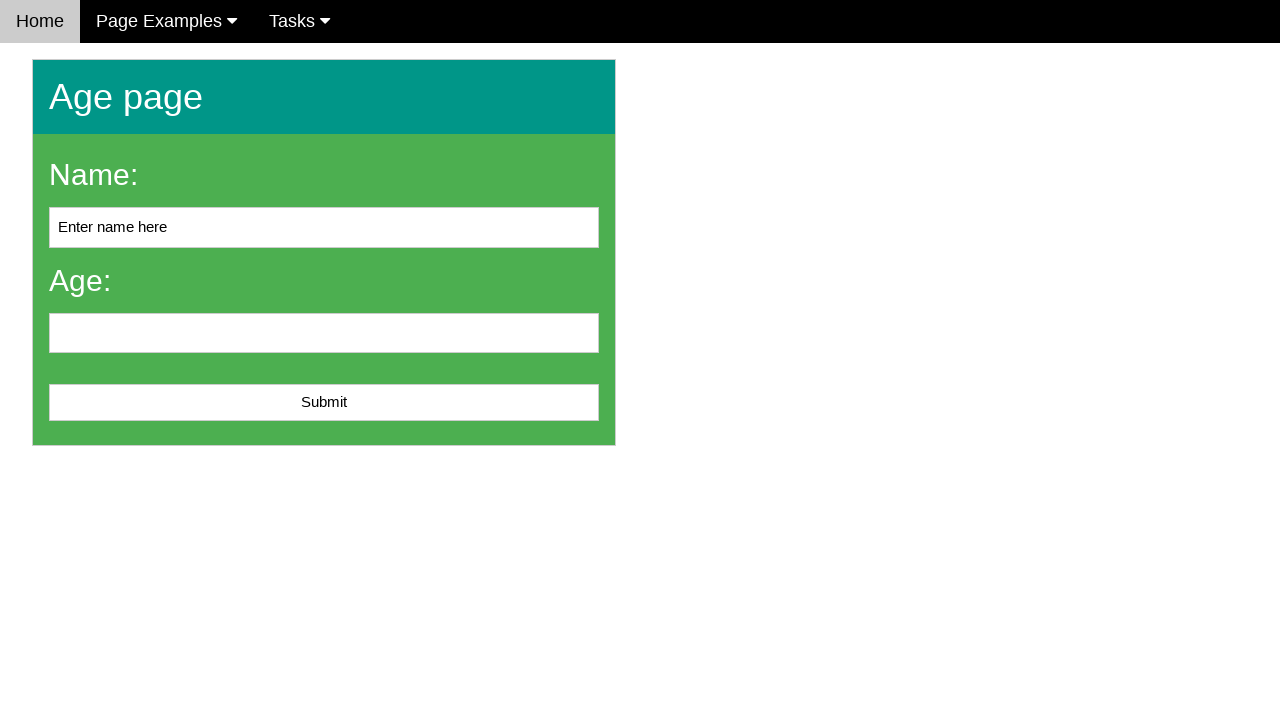

Cleared the name input field on #name
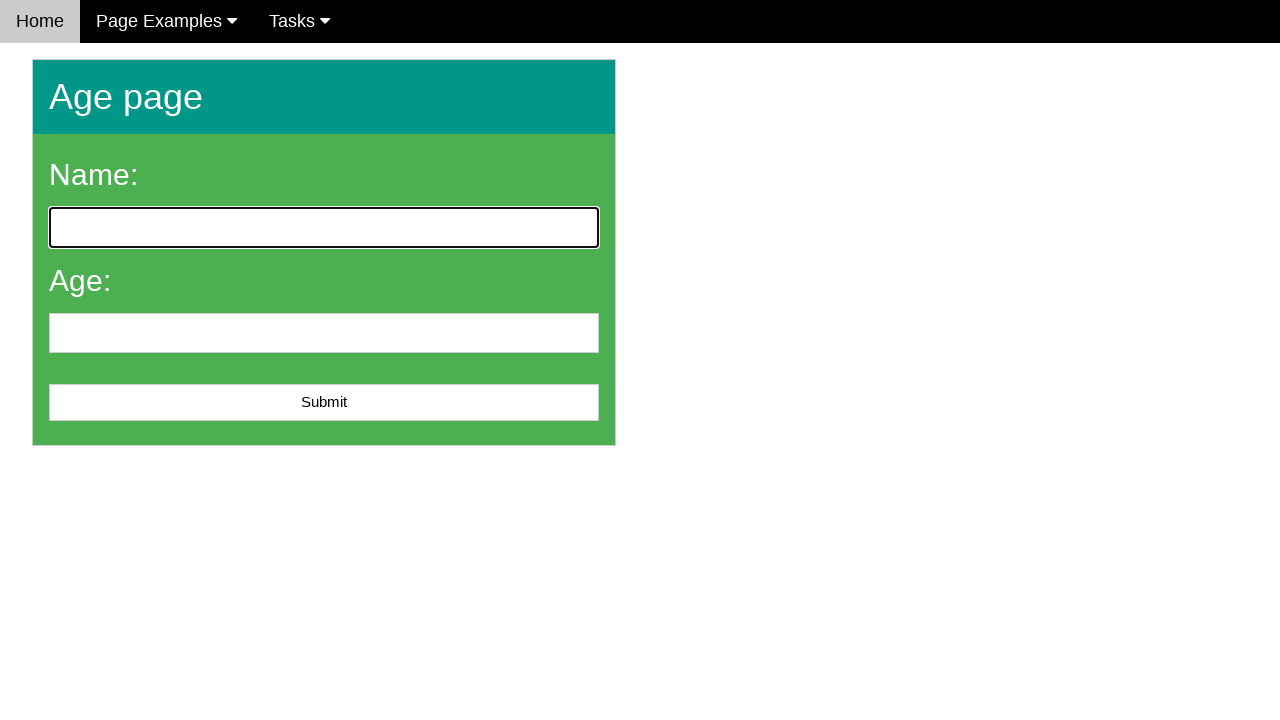

Filled name field with 'John Smith' on #name
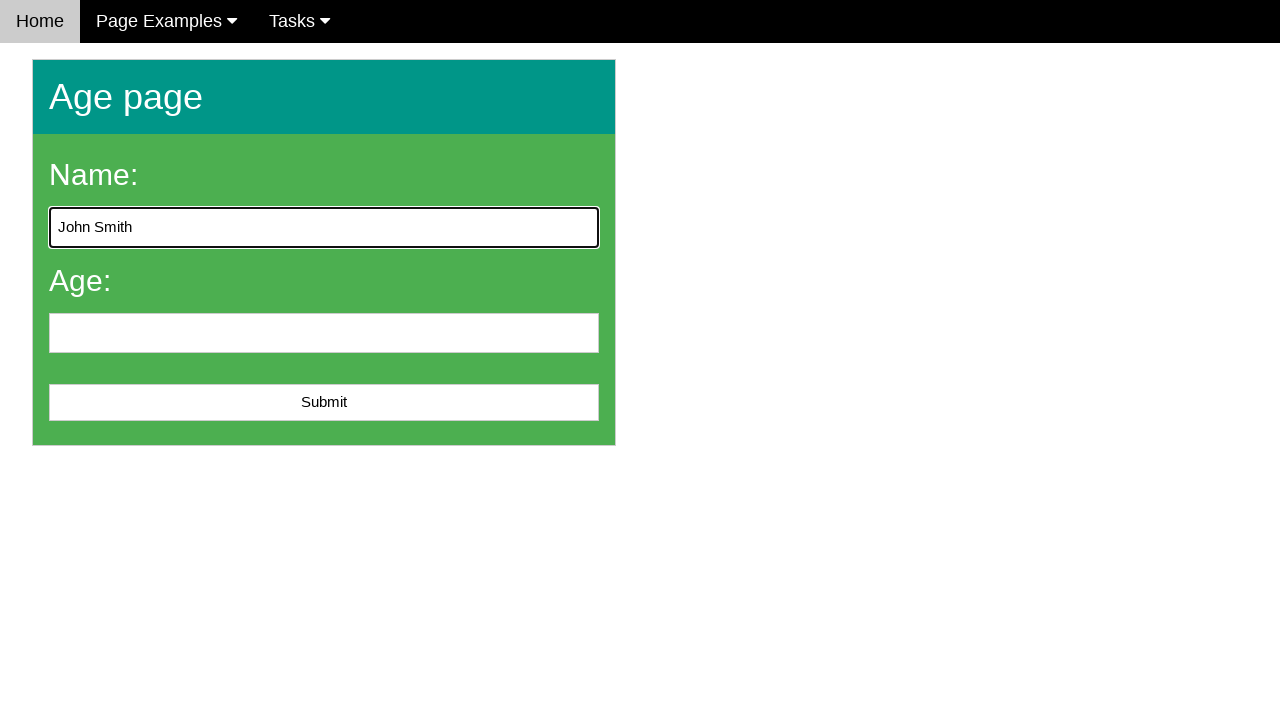

Filled age field with '25' on #age
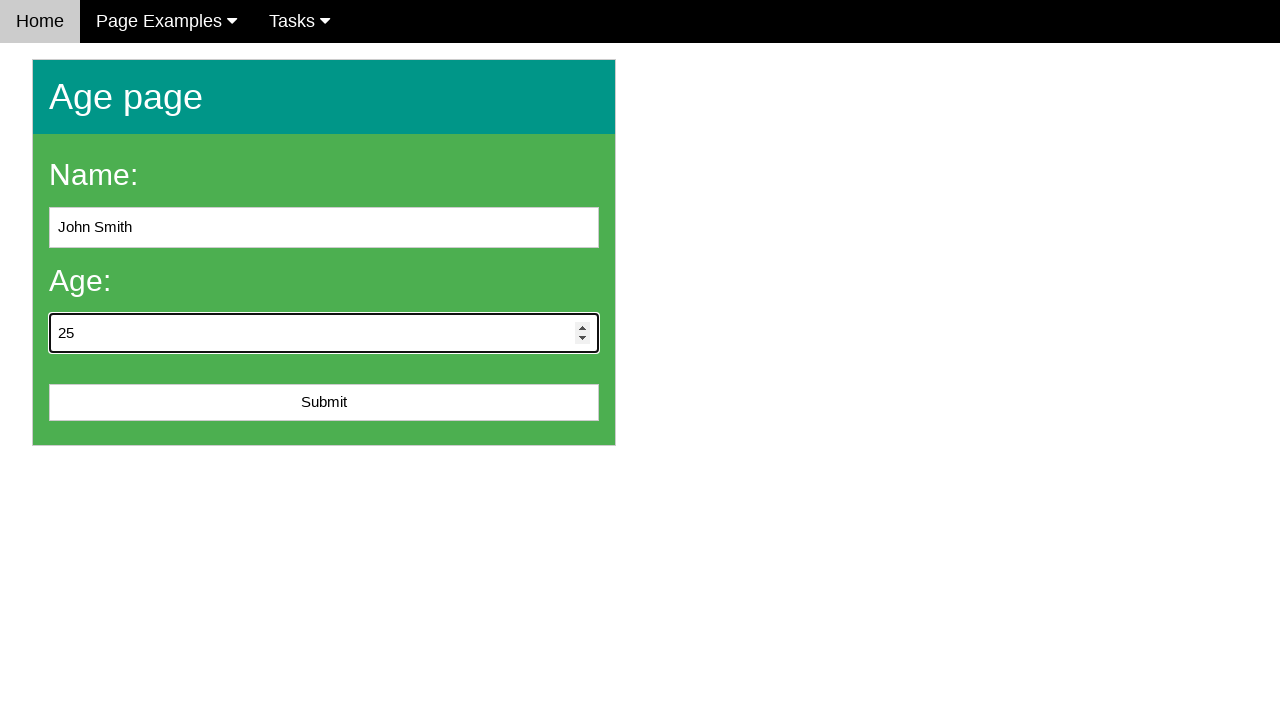

Clicked the submit button at (324, 403) on #submit
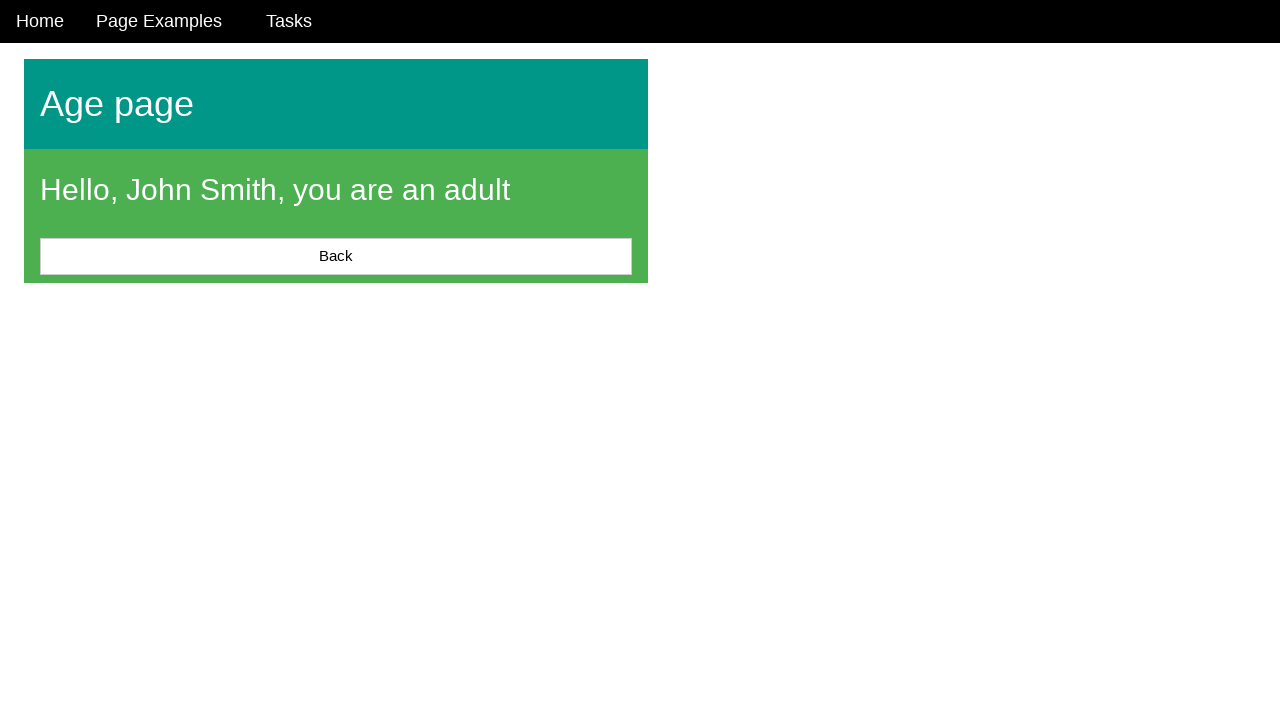

Form submission message appeared
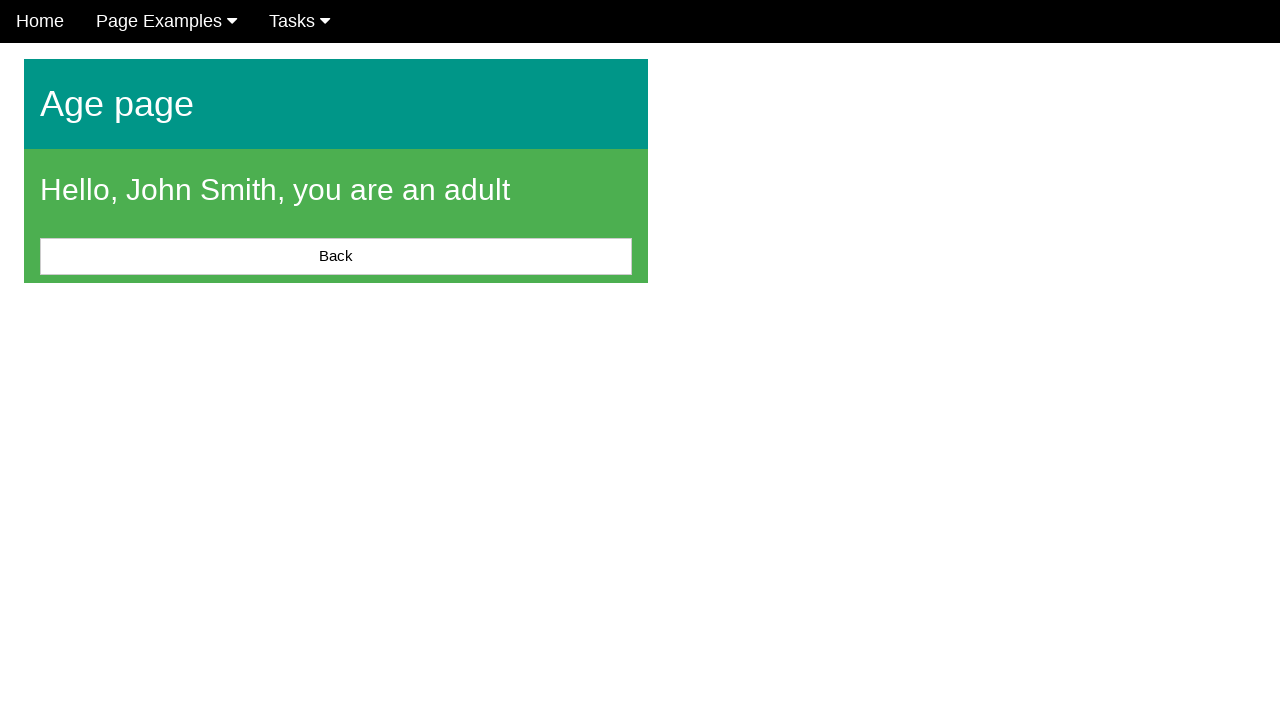

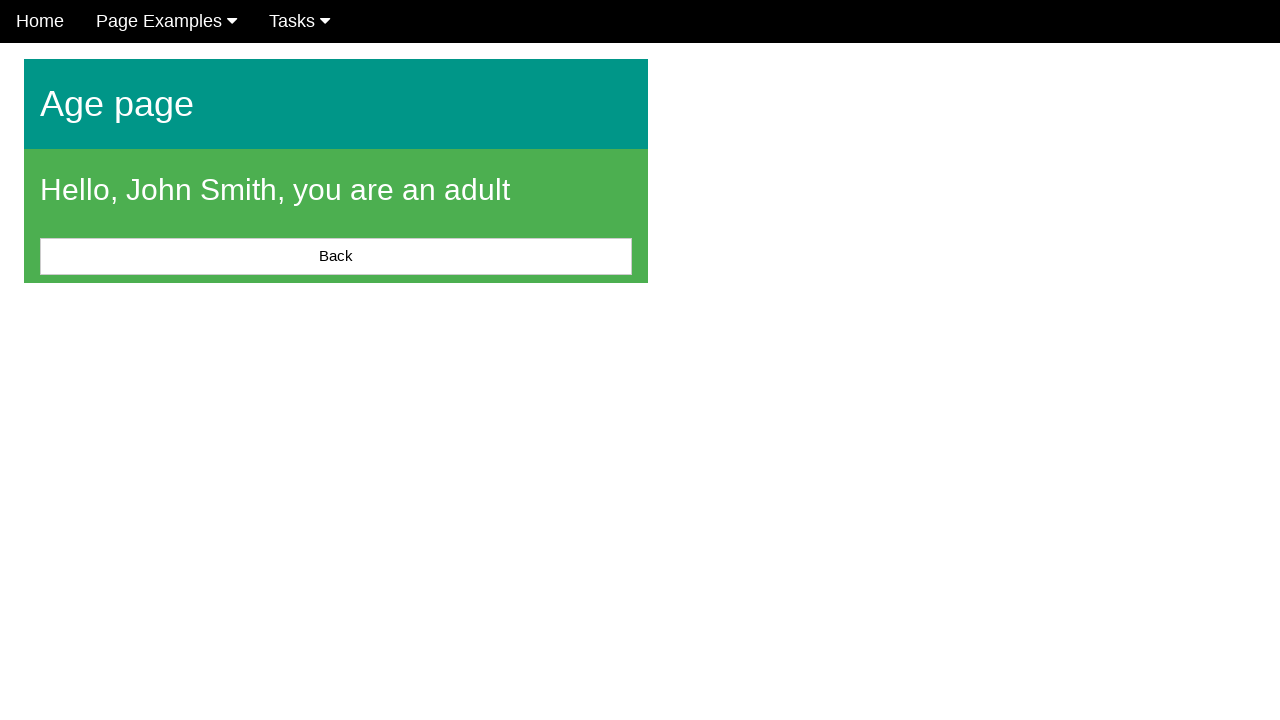